Tests file upload functionality by uploading a file and verifying it was uploaded successfully

Starting URL: http://the-internet.herokuapp.com/upload

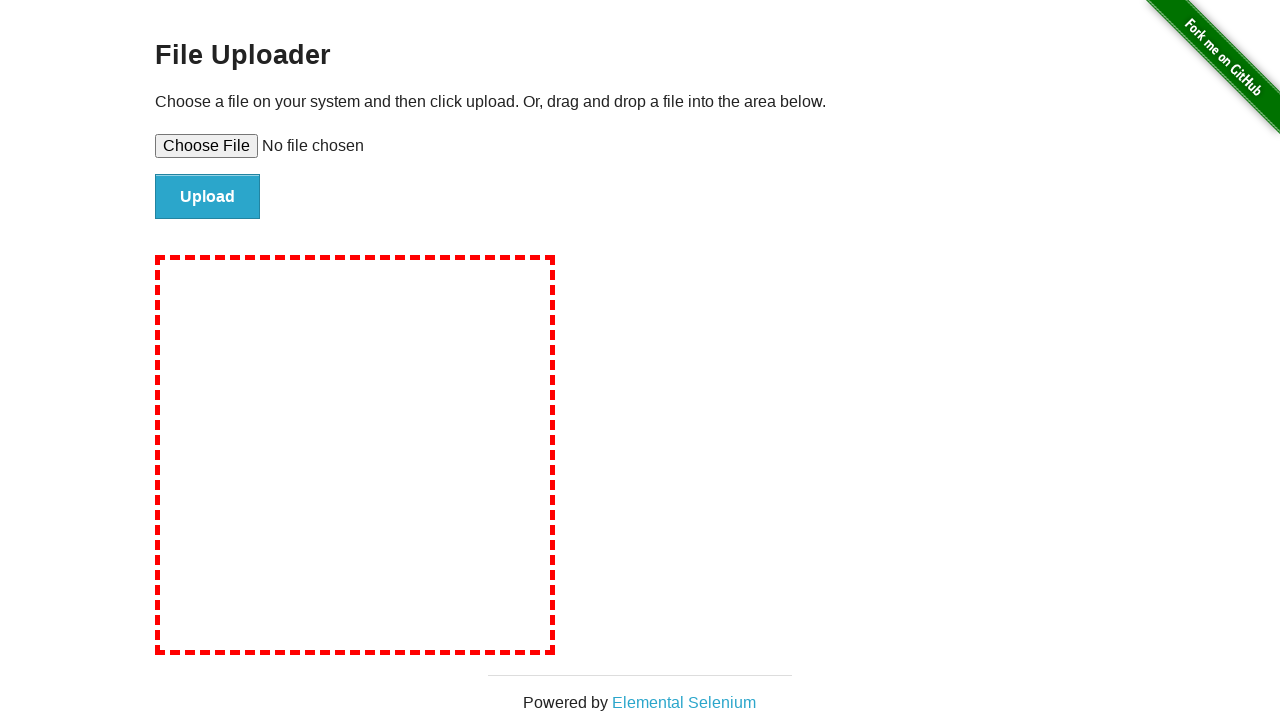

Created temporary test file 'SampleFile.docx'
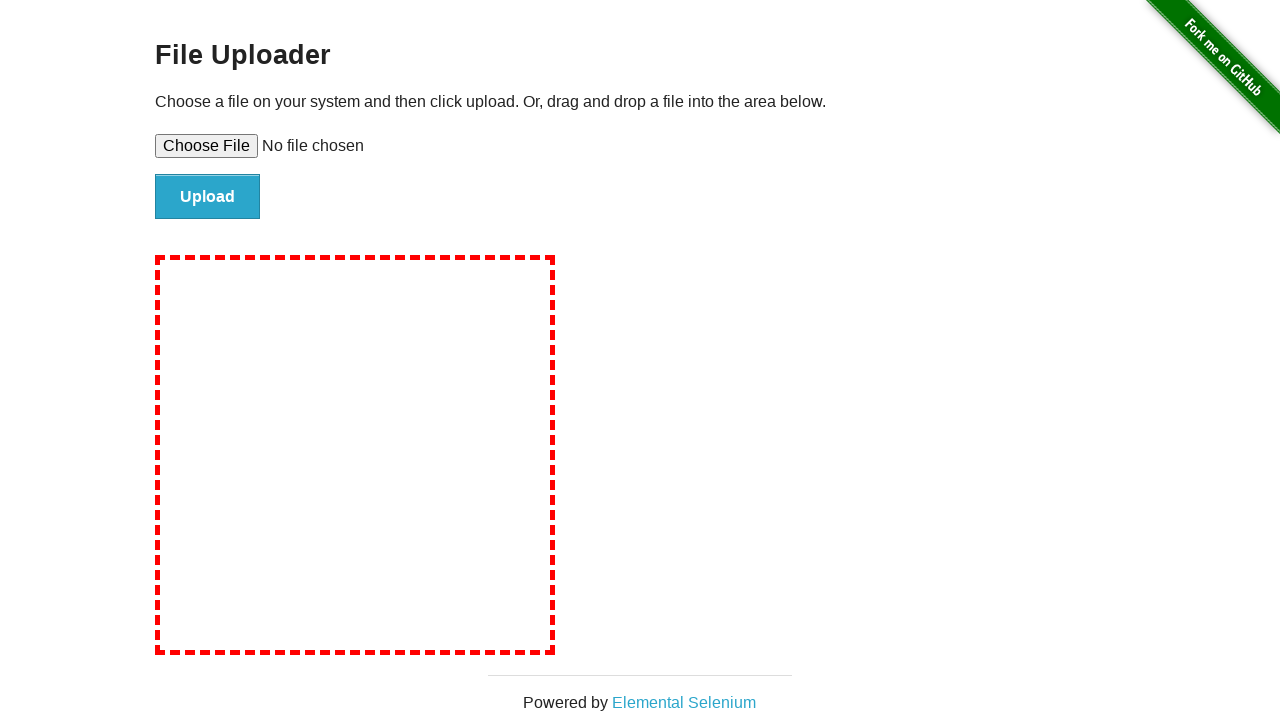

Set input file to upload 'SampleFile.docx'
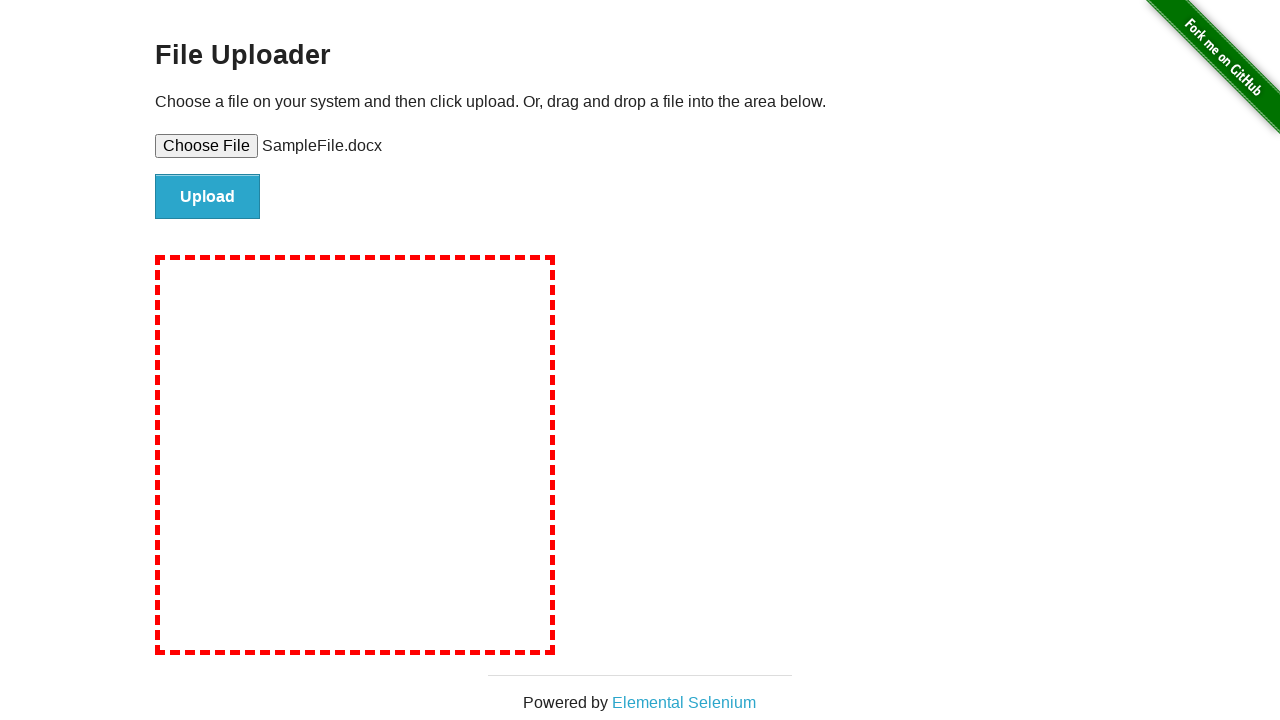

Clicked file submit button at (208, 197) on #file-submit
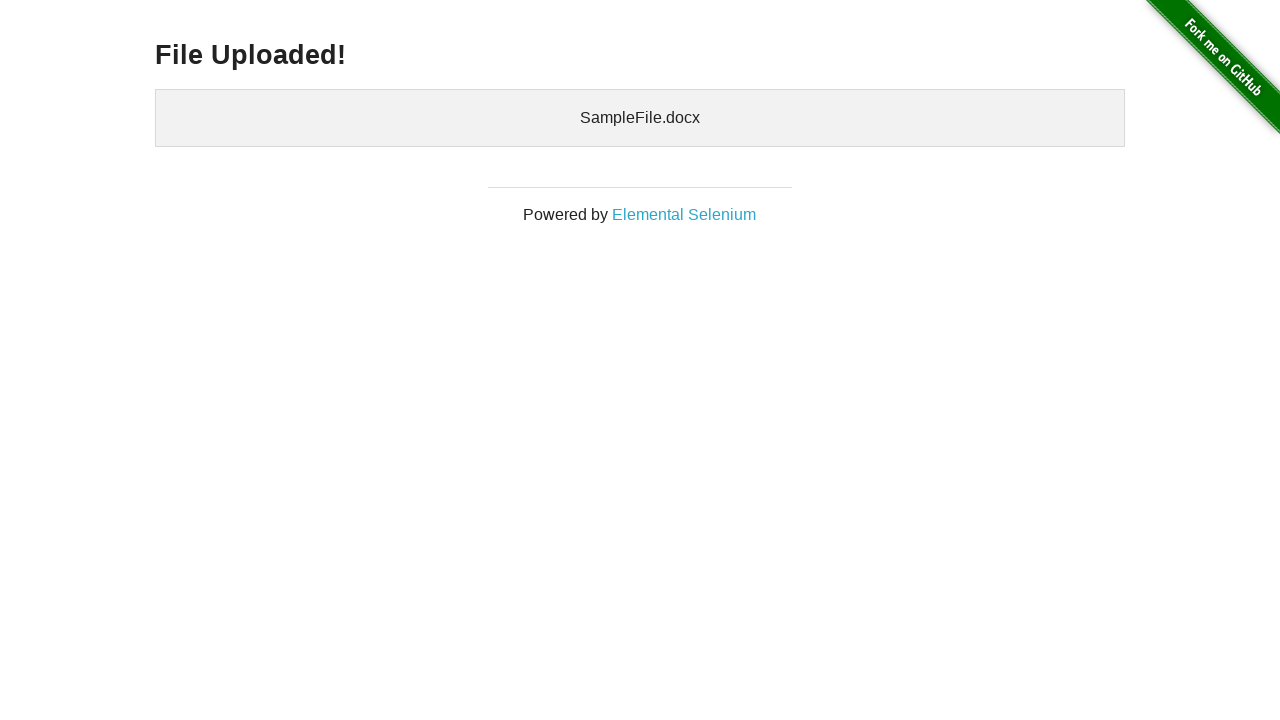

Verified file was uploaded successfully - uploaded files confirmation appeared
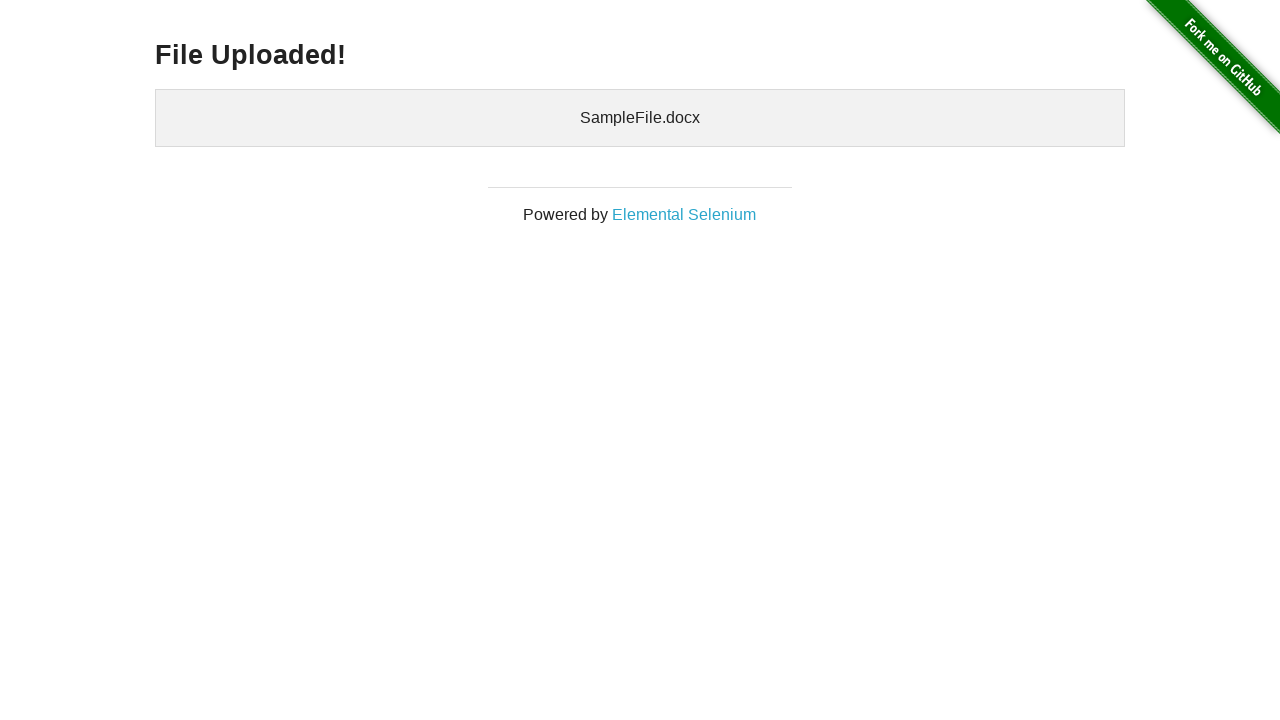

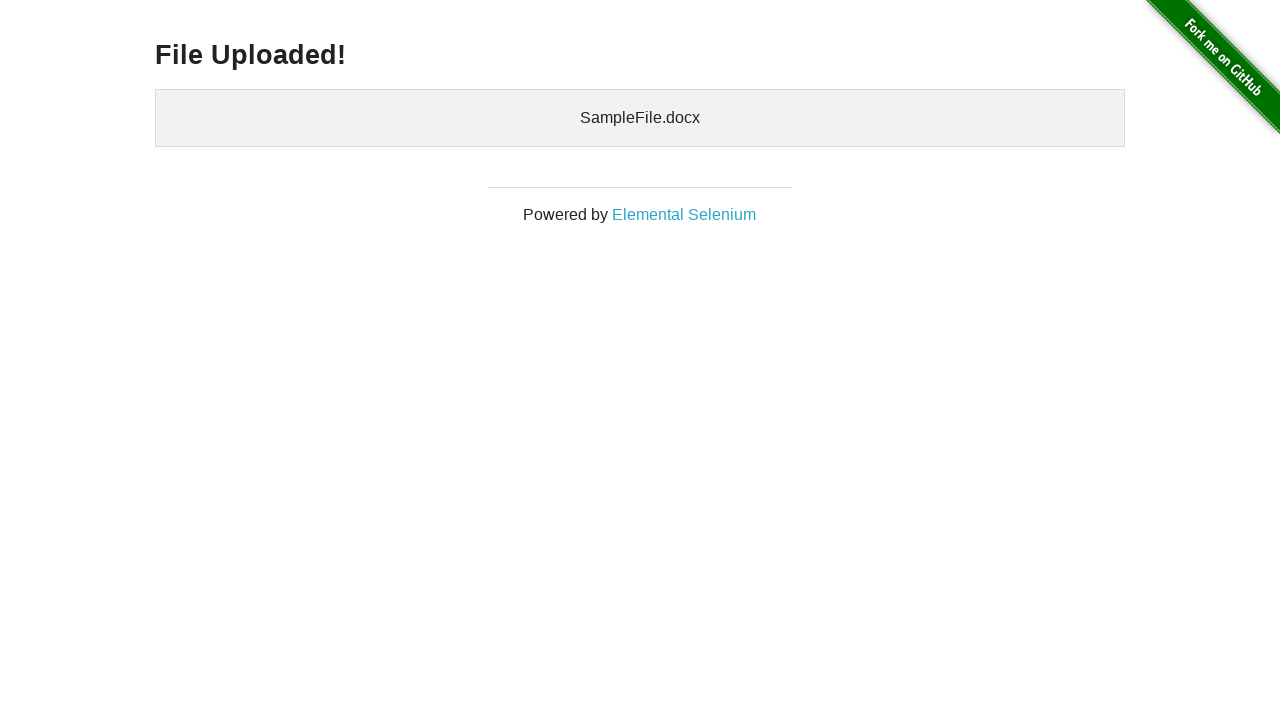